Tests the add-to-cart functionality on a demo e-commerce site by clicking the add to cart button for a product and verifying the product appears in the cart with the correct name.

Starting URL: https://bstackdemo.com/

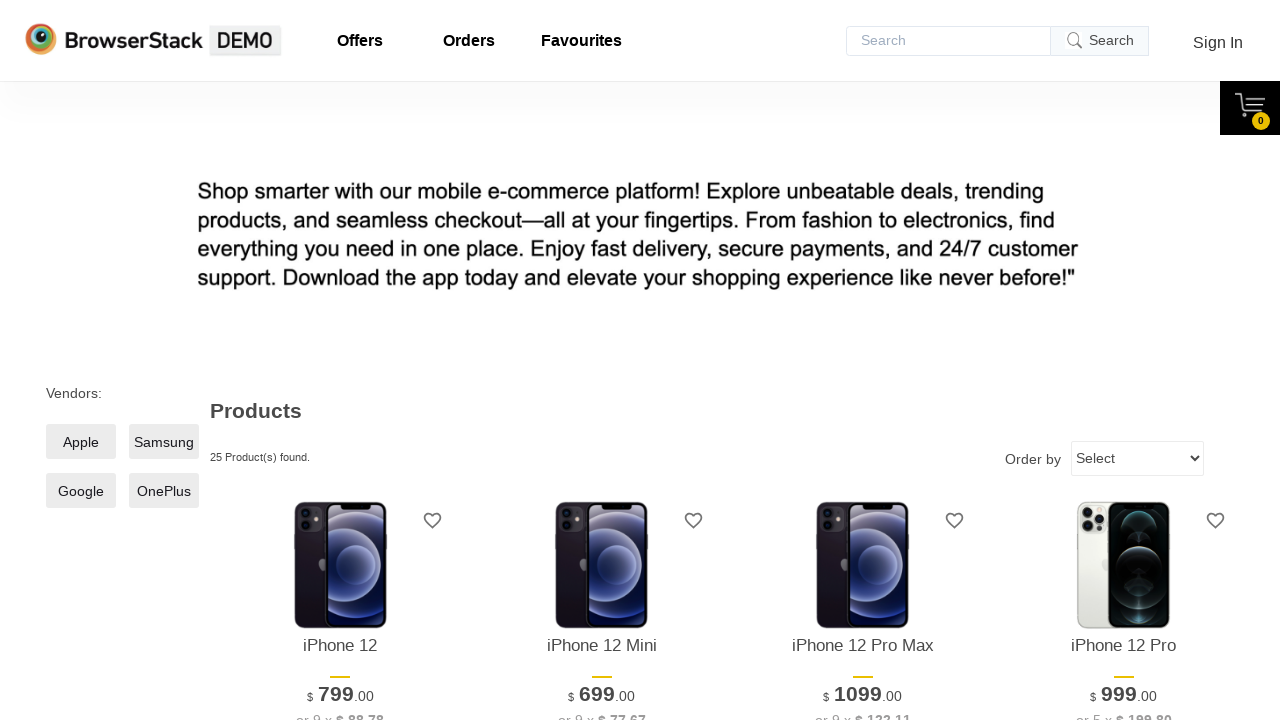

Set viewport size to 1920x1080
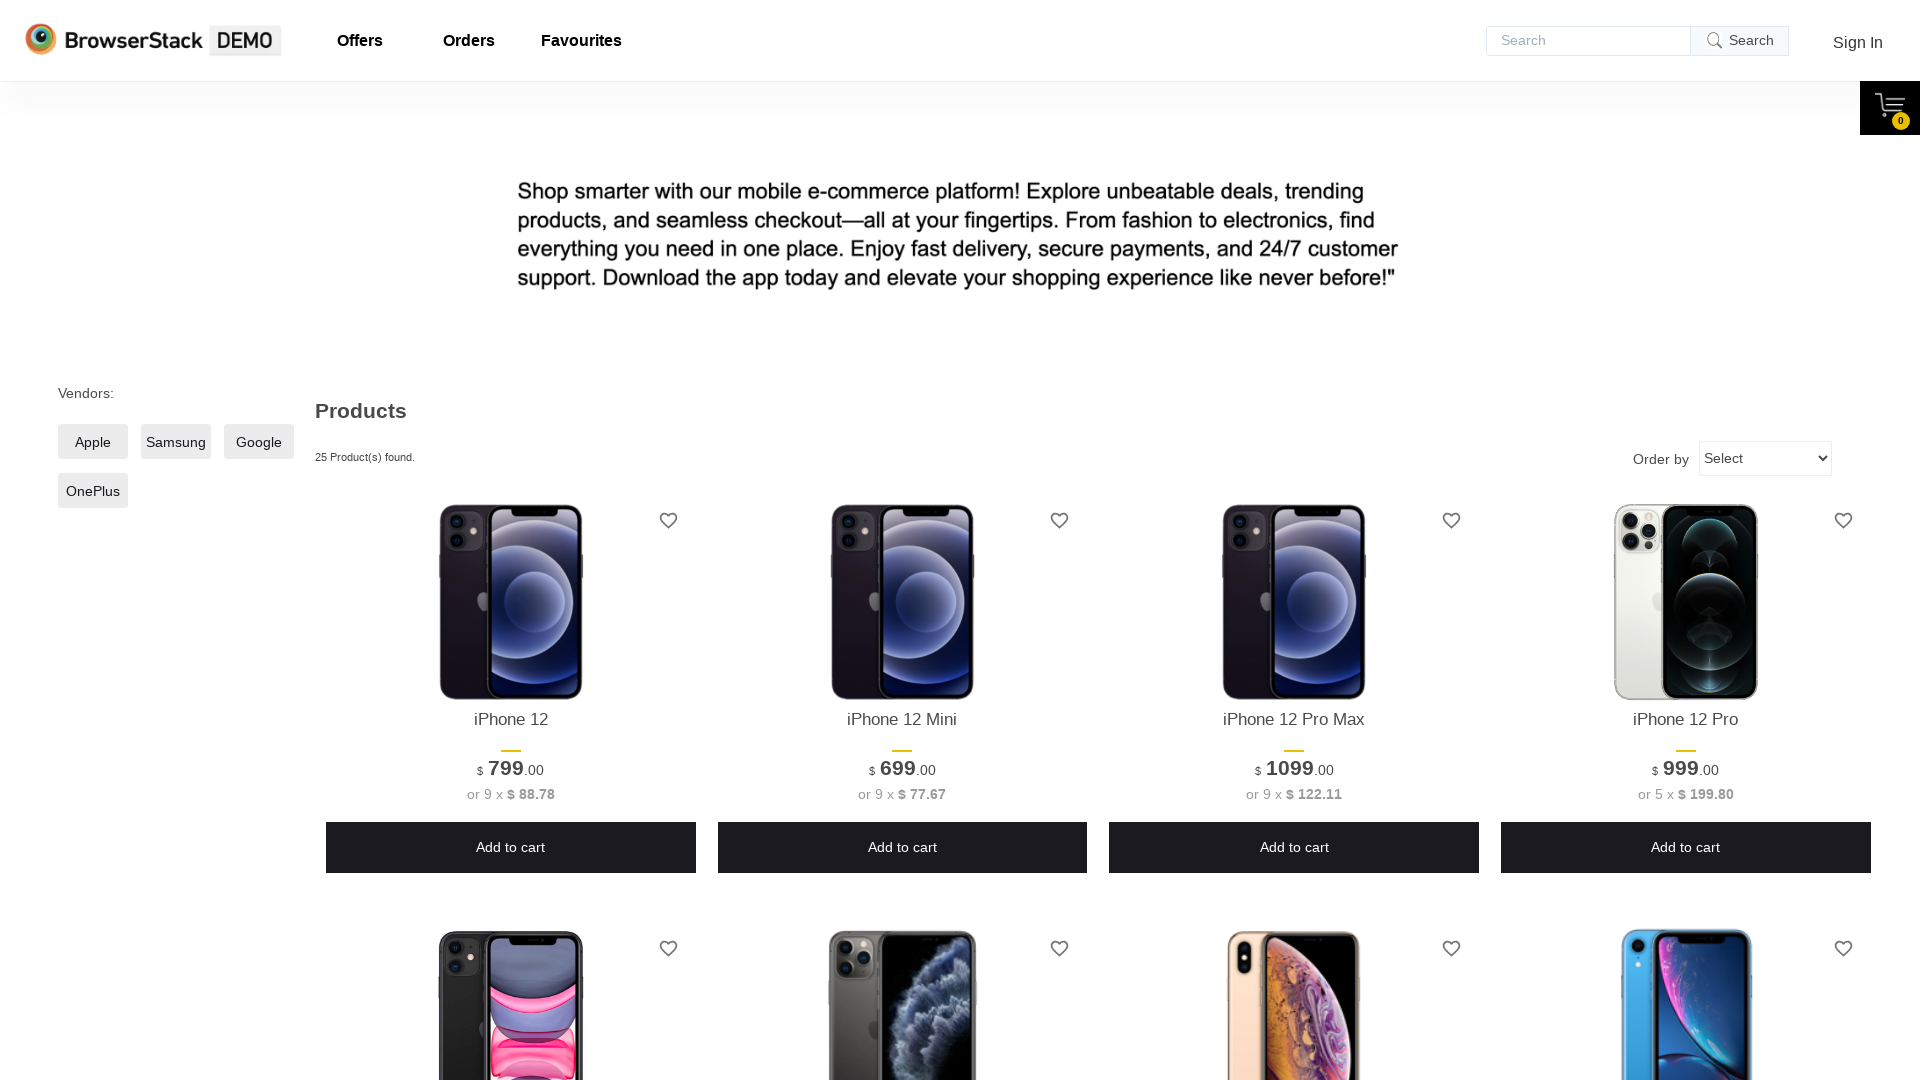

Retrieved product name from first product: 'iPhone 12'
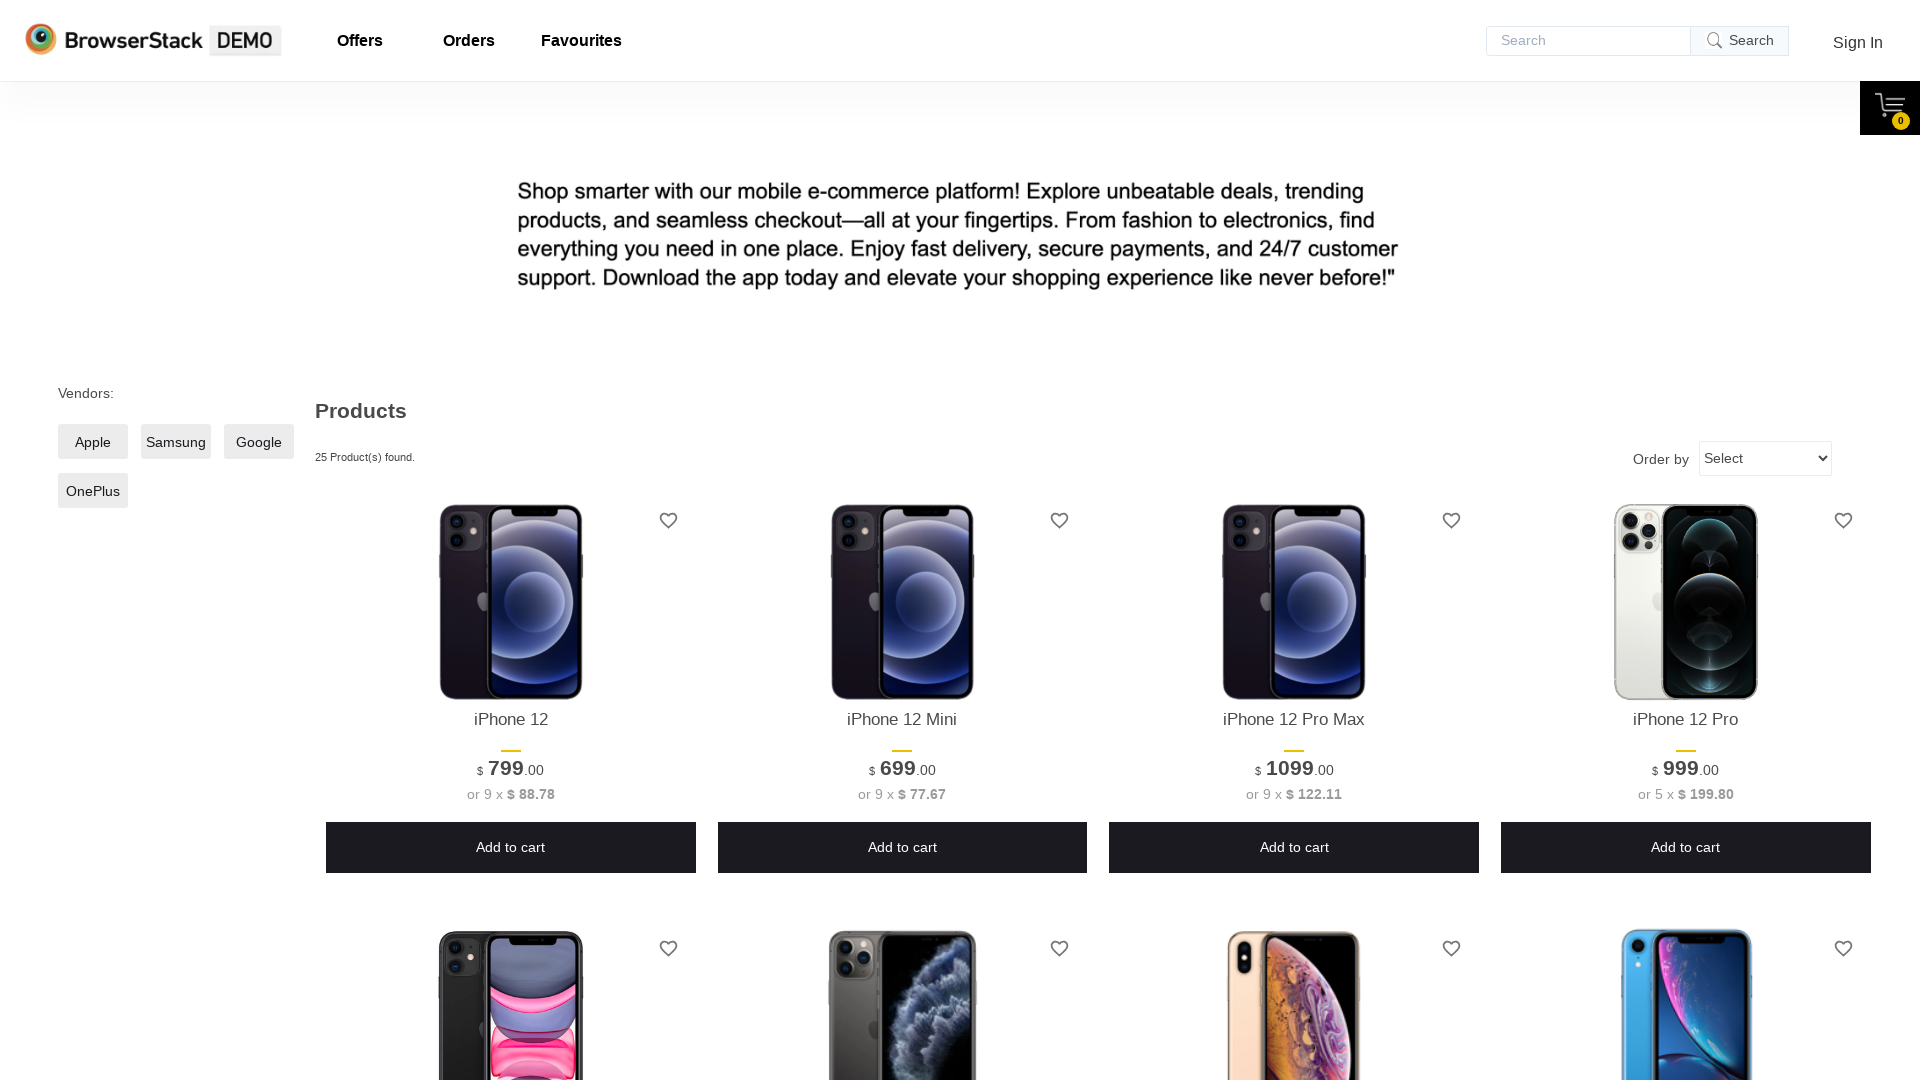

Clicked 'Add to cart' button for the first product at (511, 848) on xpath=//*[@id="1"]/div[4]
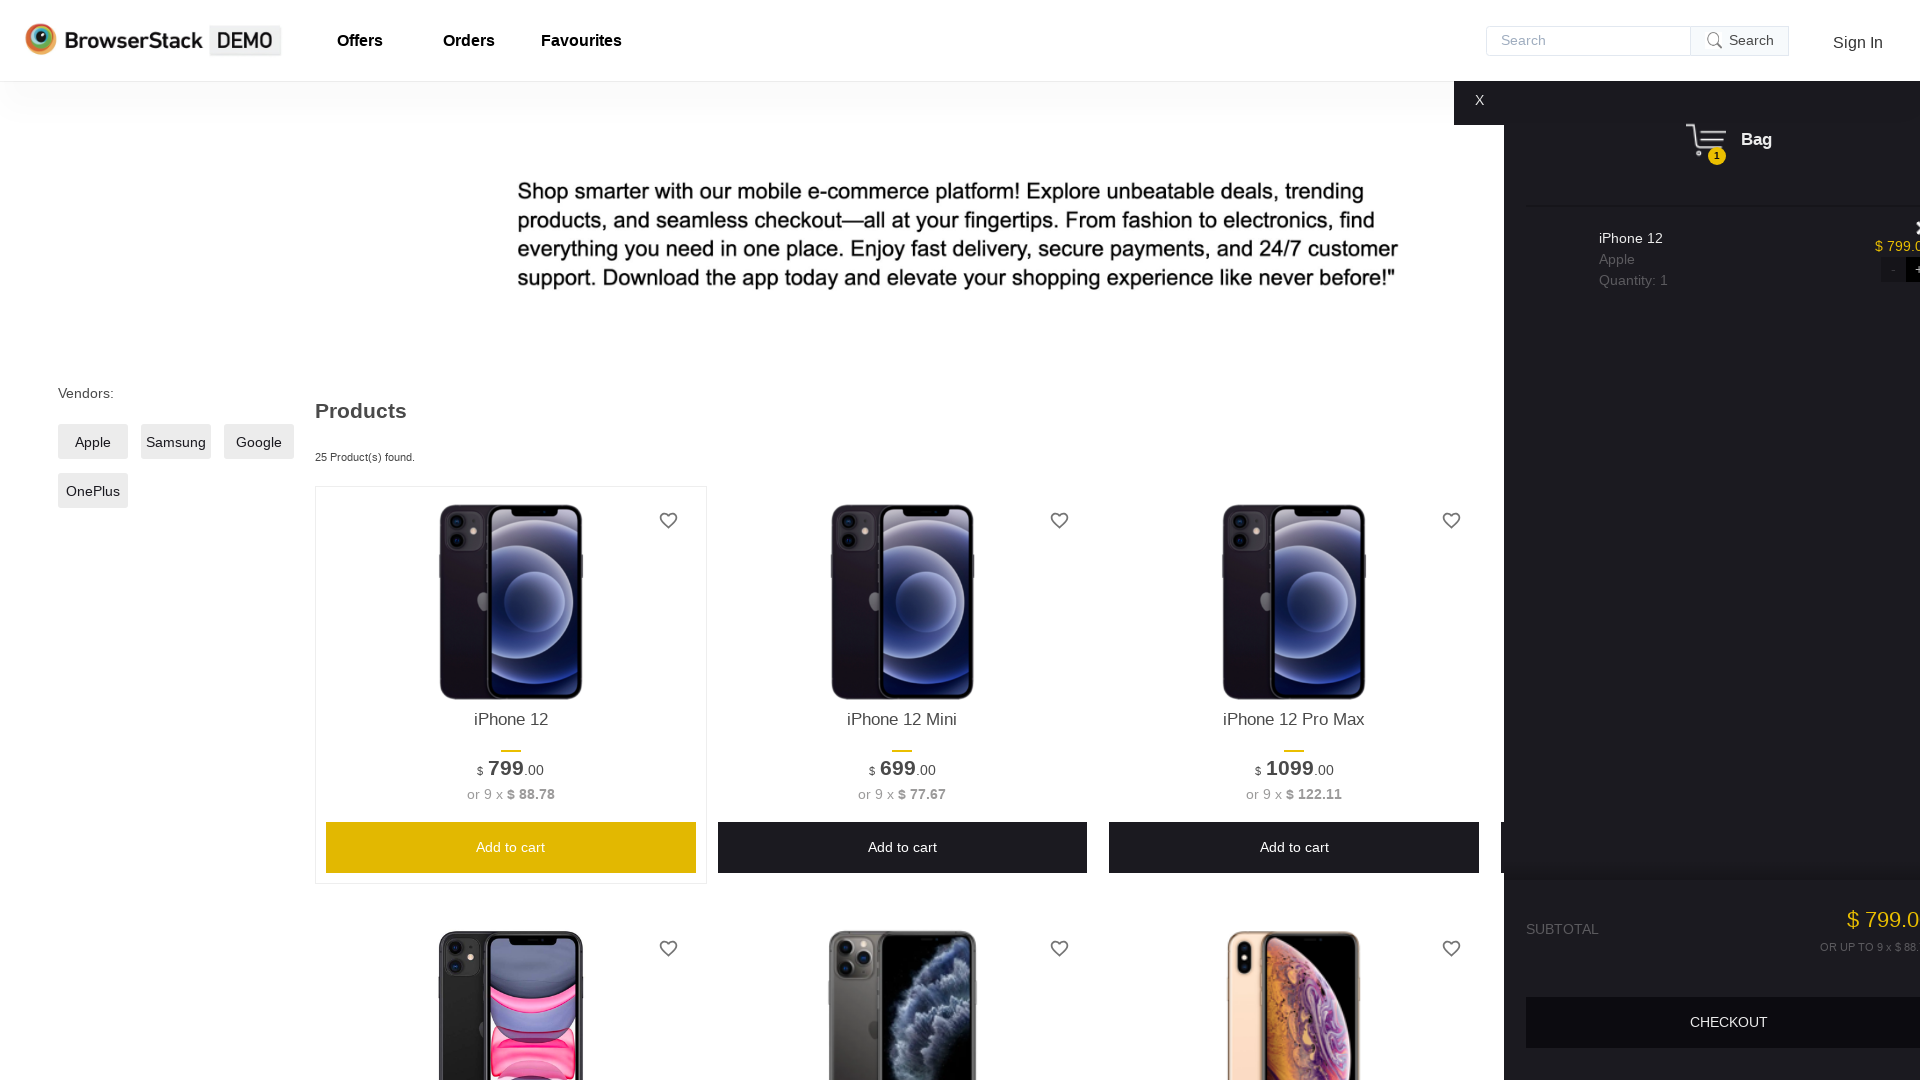

Cart pane loaded and displayed
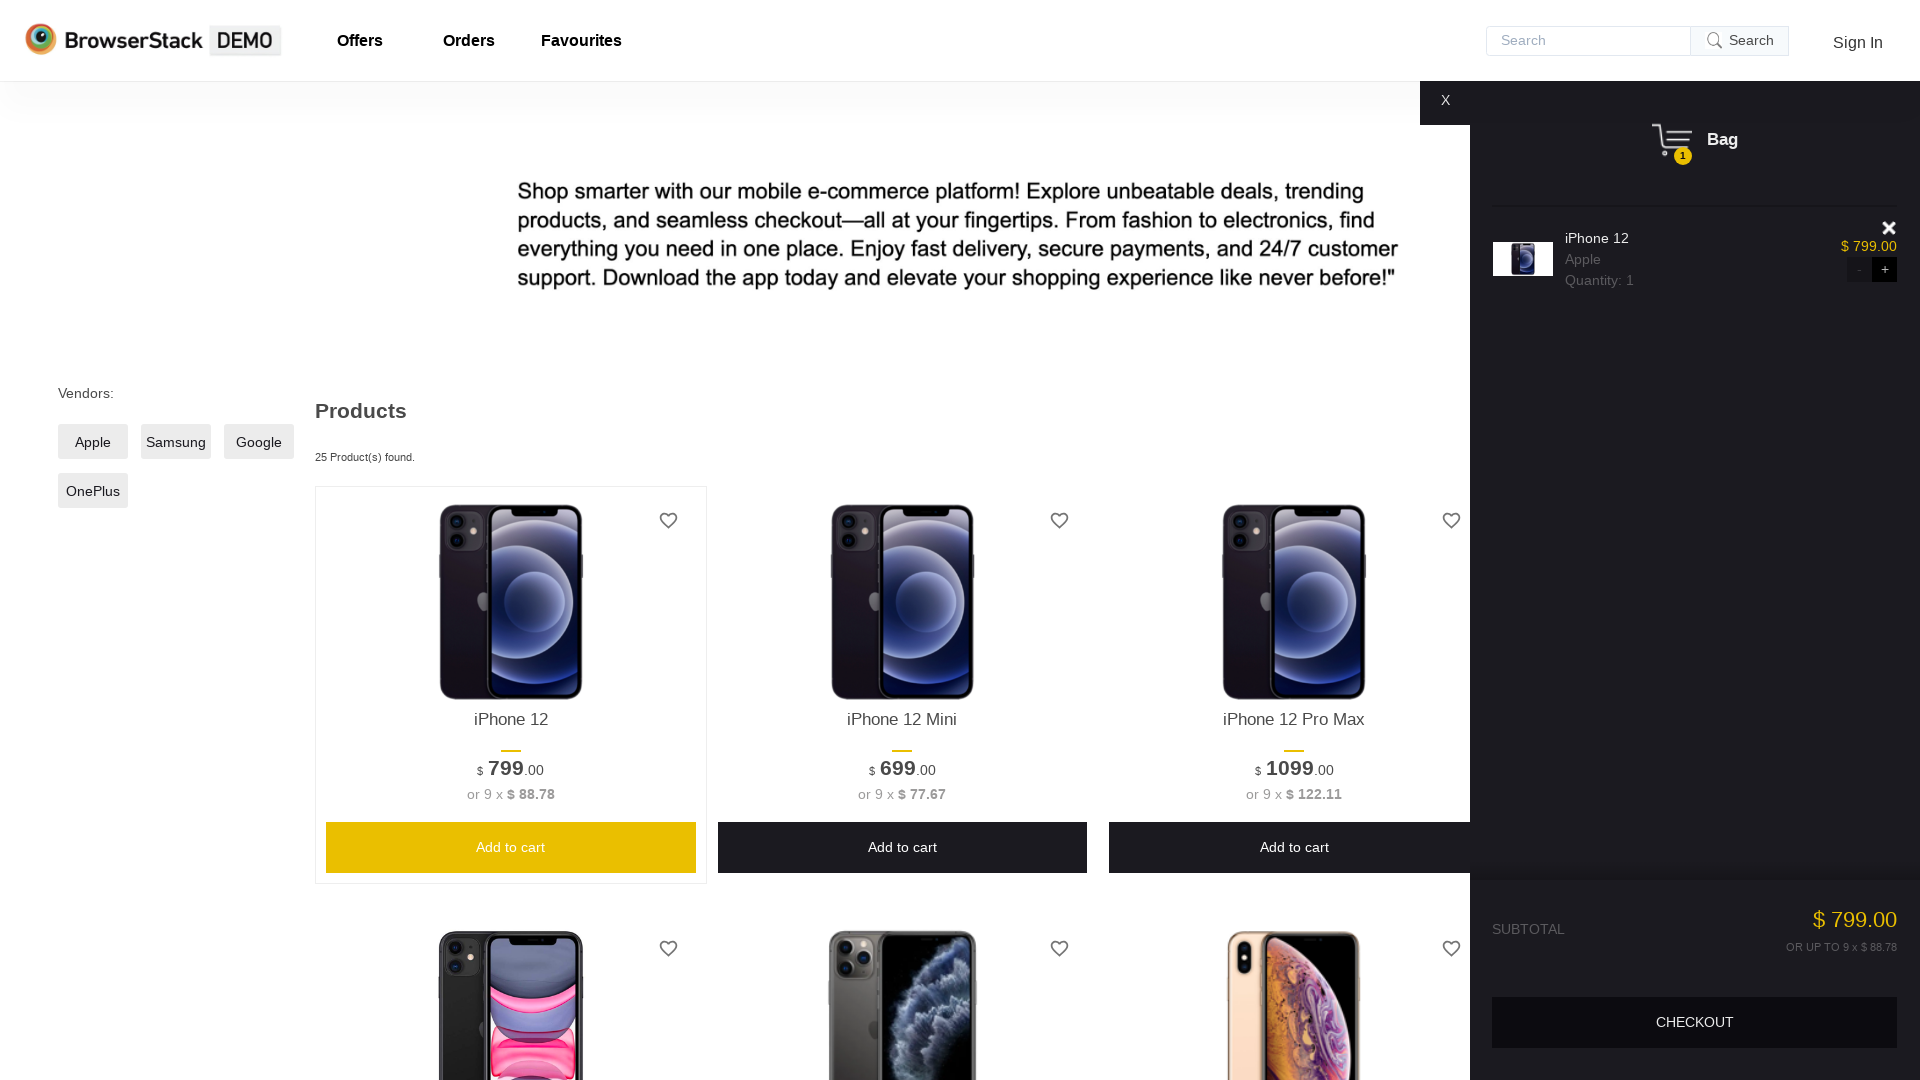

Retrieved product name from cart: 'iPhone 12'
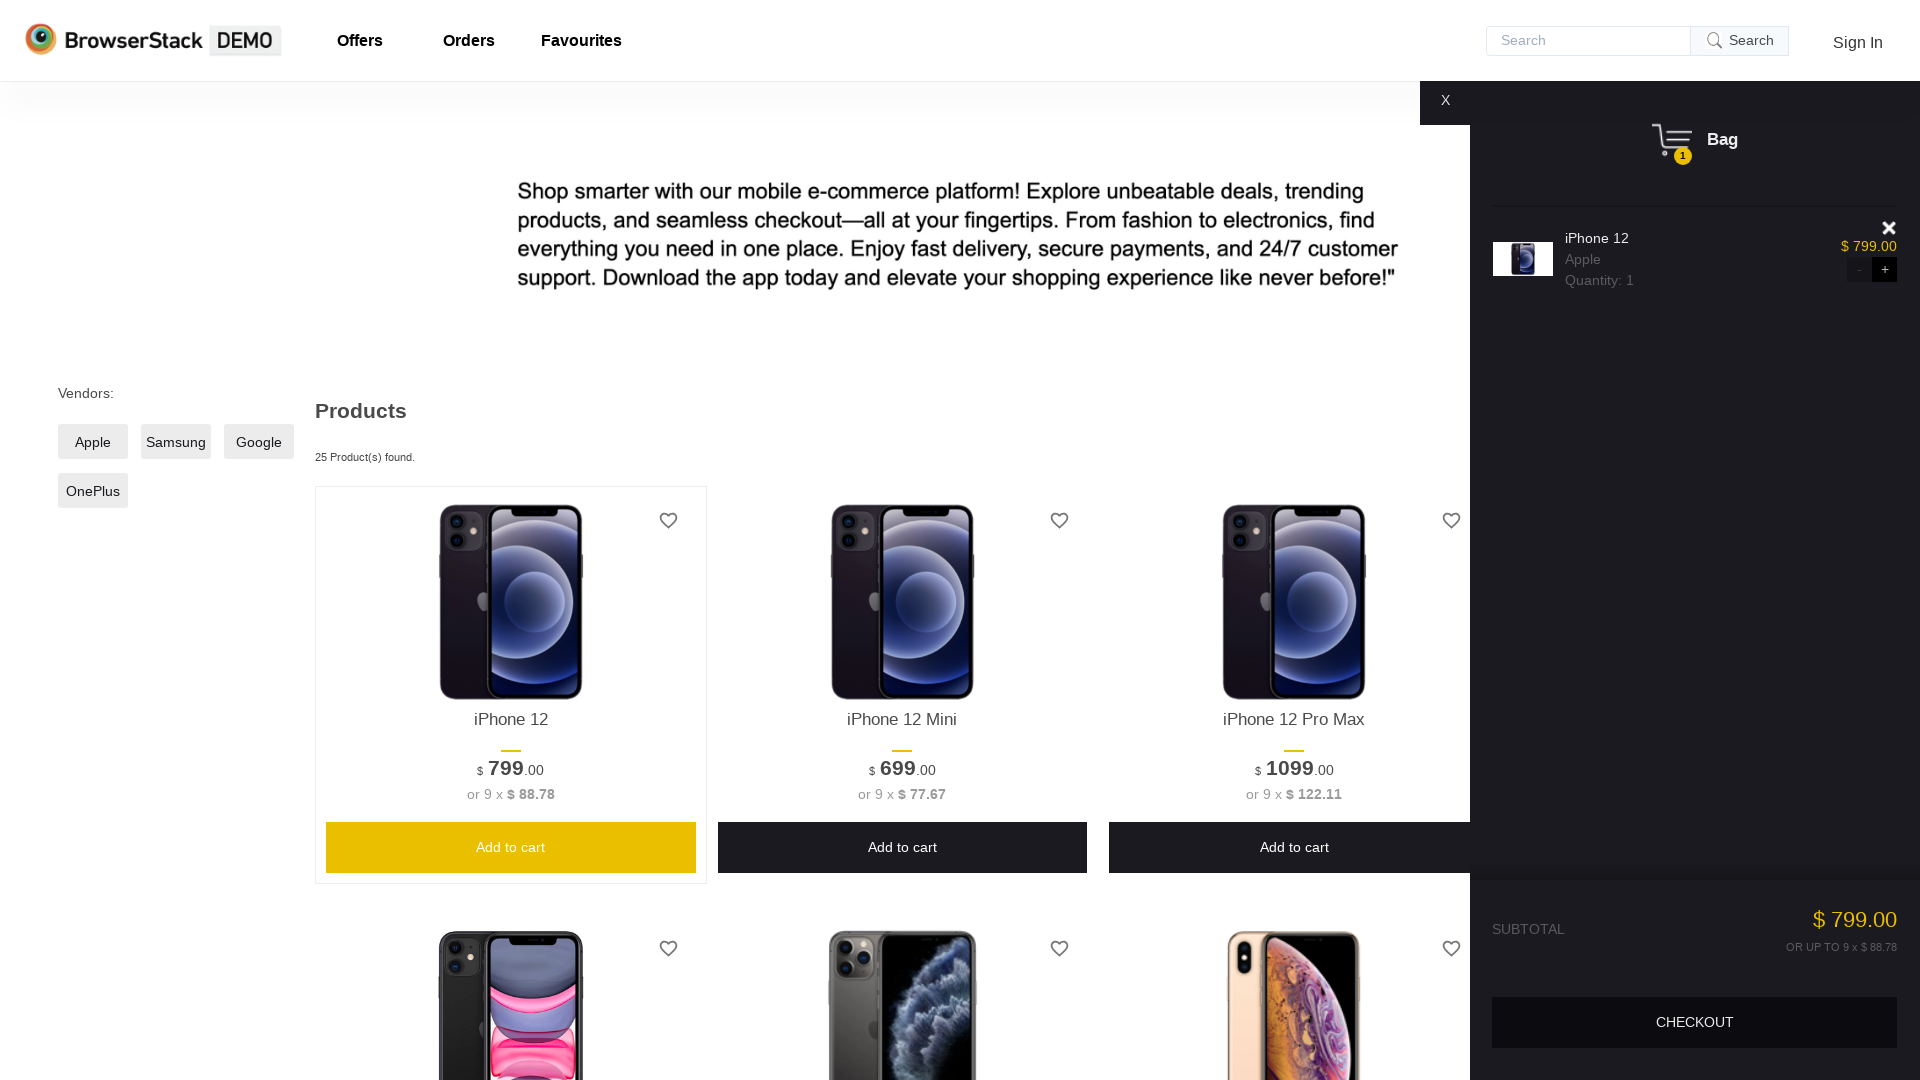

Verified product name matches in cart: 'iPhone 12' == 'iPhone 12'
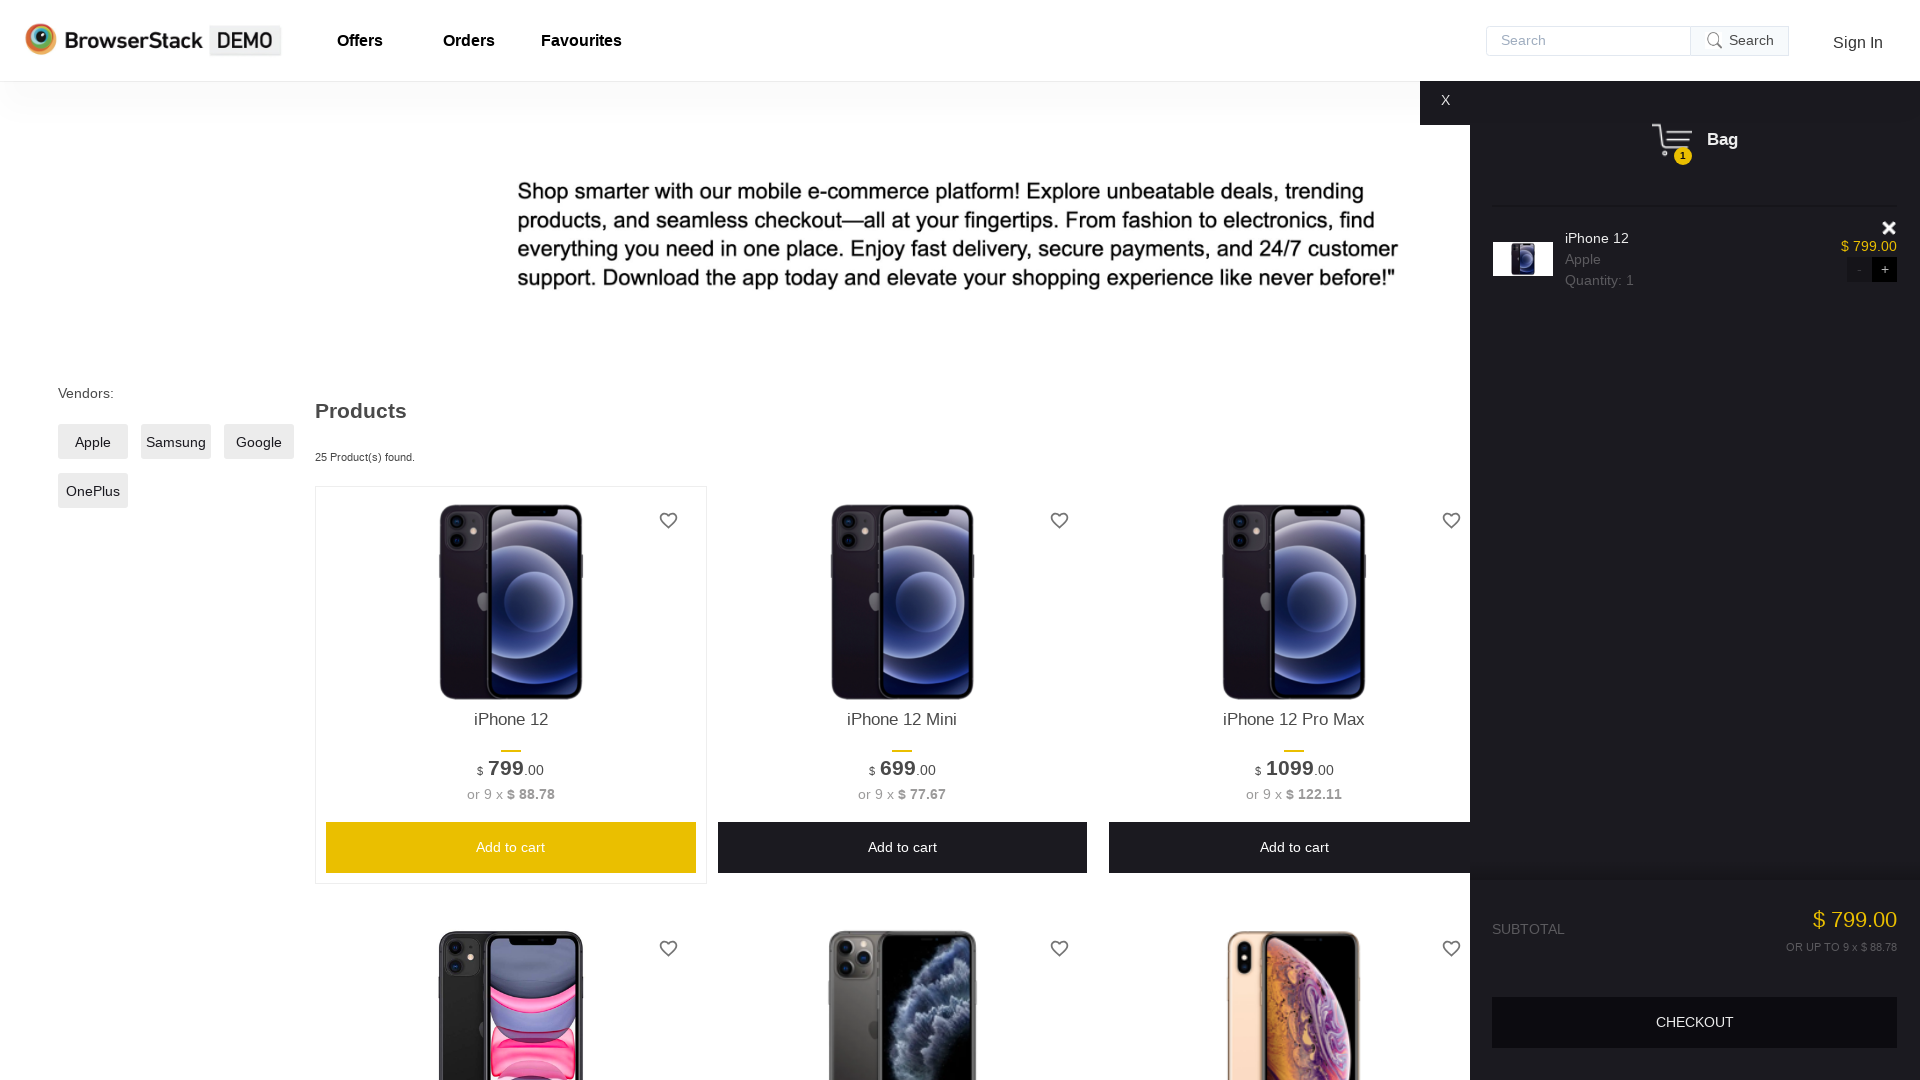

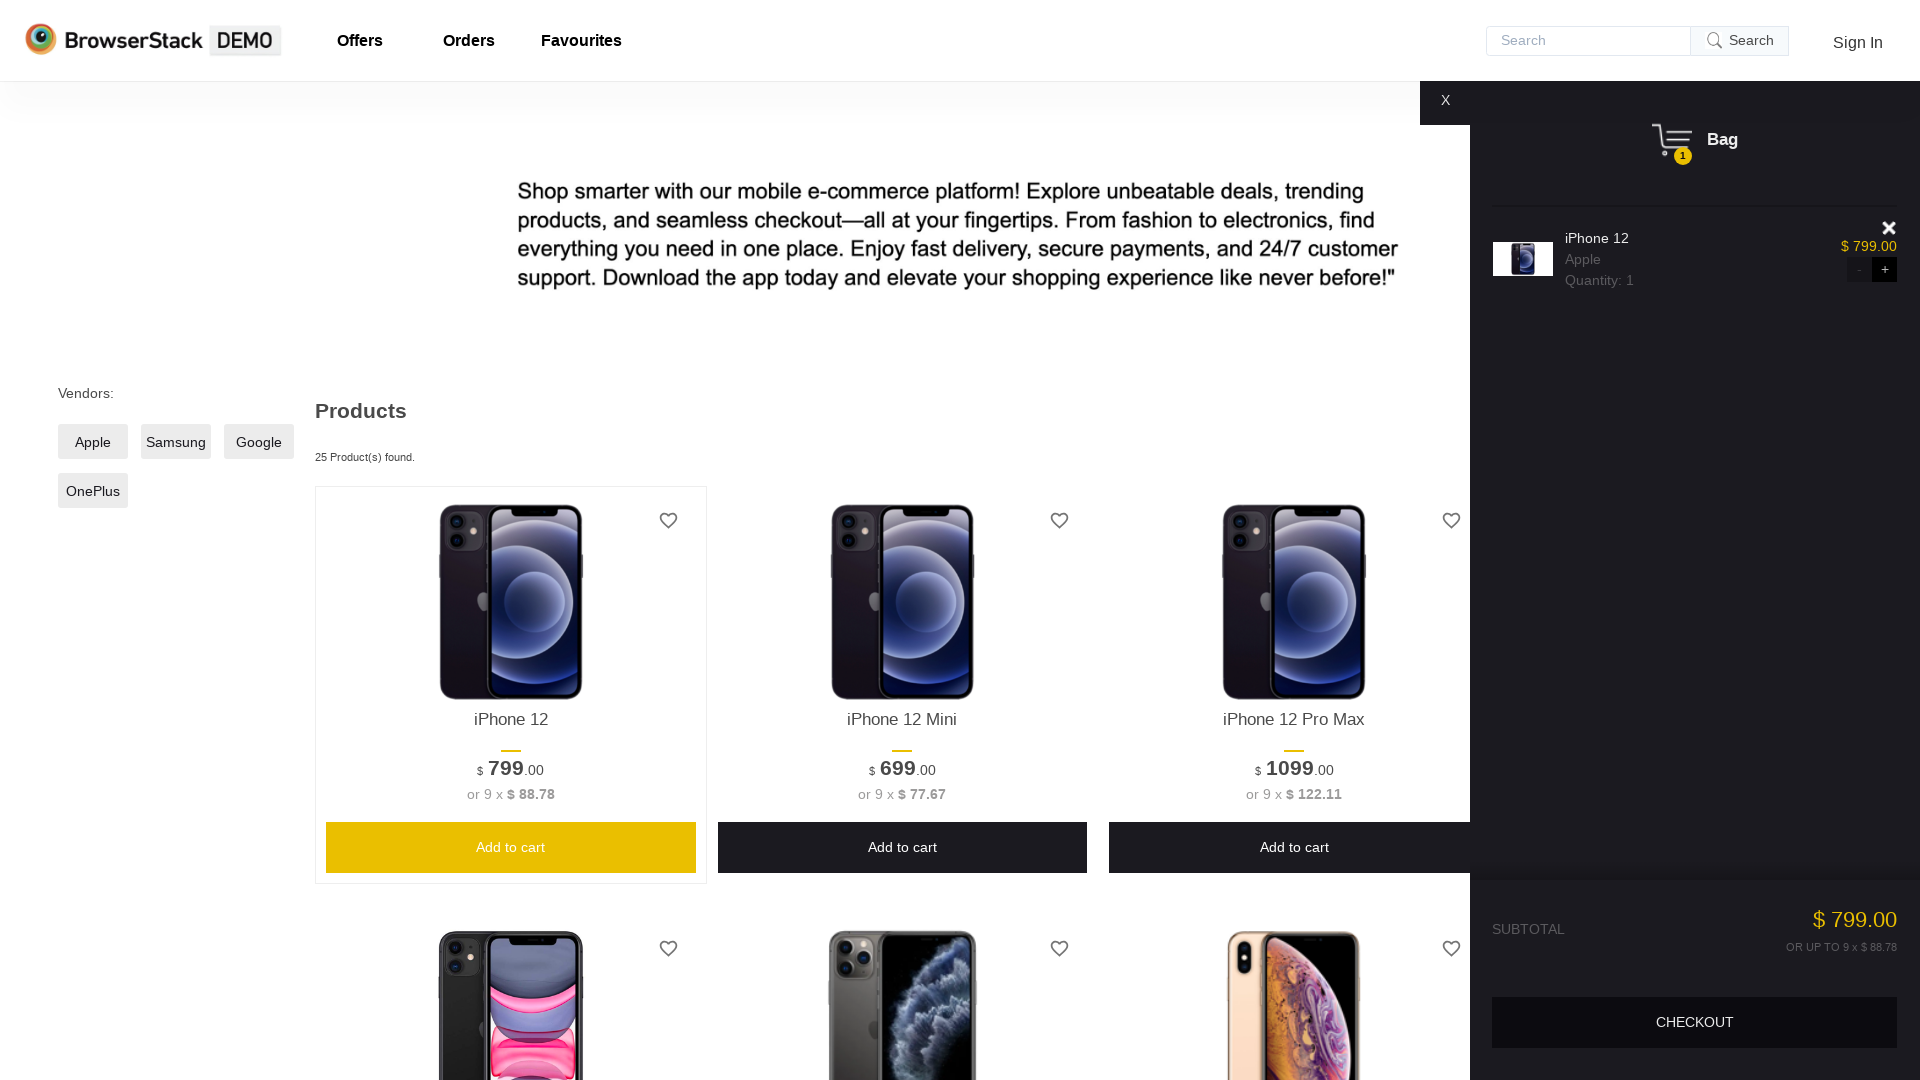